Tests iframe handling by switching into a frame to enter text, then switching back to the default content to enter text in the main page search field.

Starting URL: https://www.globalsqa.com/demo-site/frames-and-windows/#iFrame

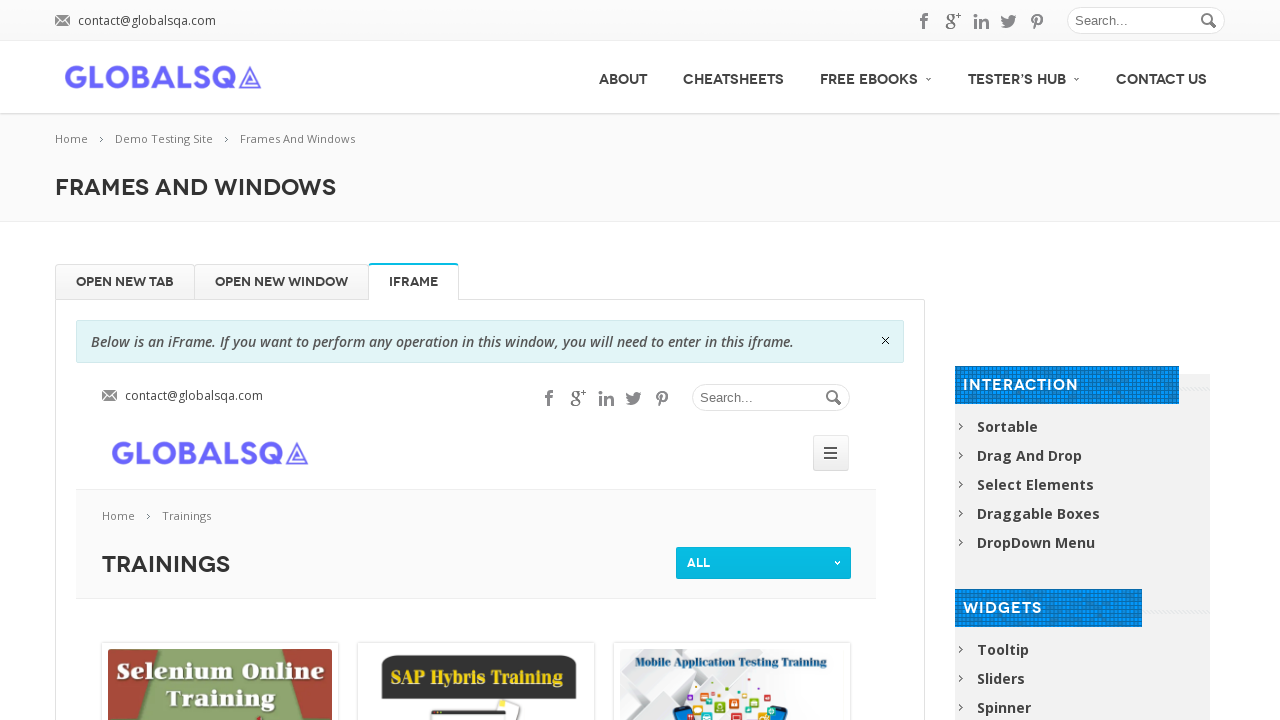

Located iframe element with name 'globalSqa'
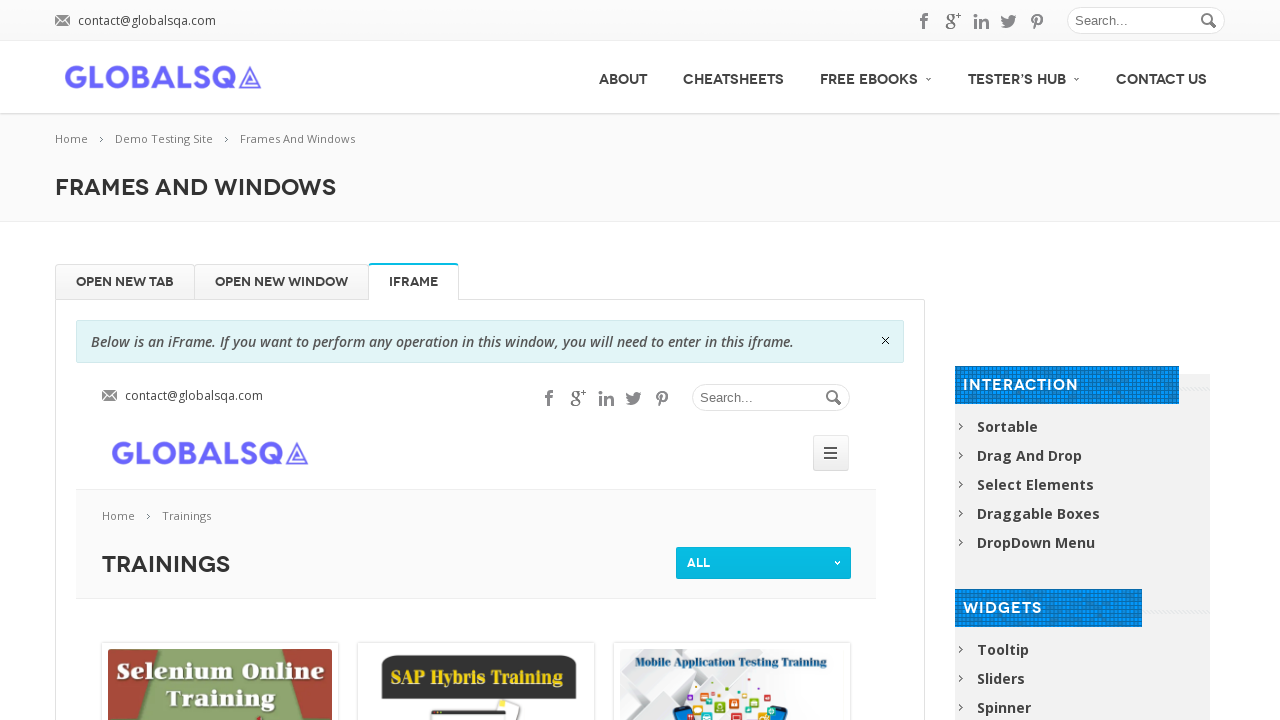

Entered 'Text Entered' in search field inside iframe on iframe[name='globalSqa'] >> internal:control=enter-frame >> #s
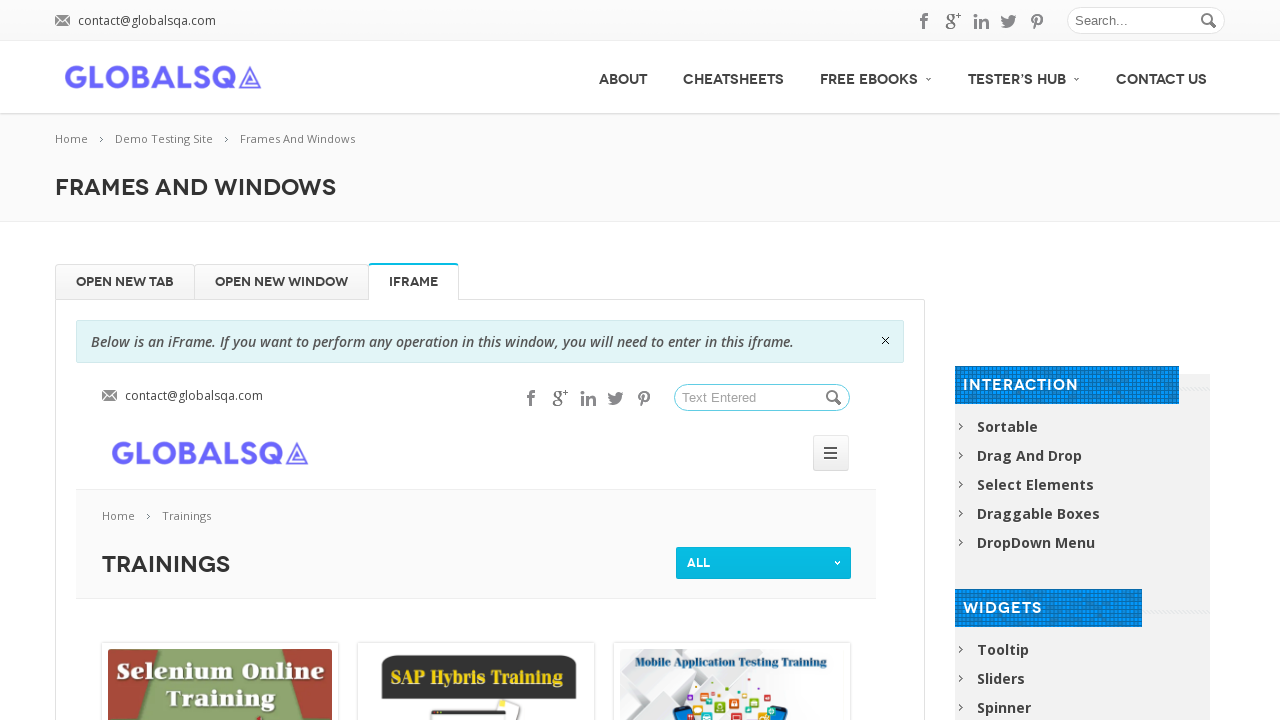

Waited 2000ms for page to load
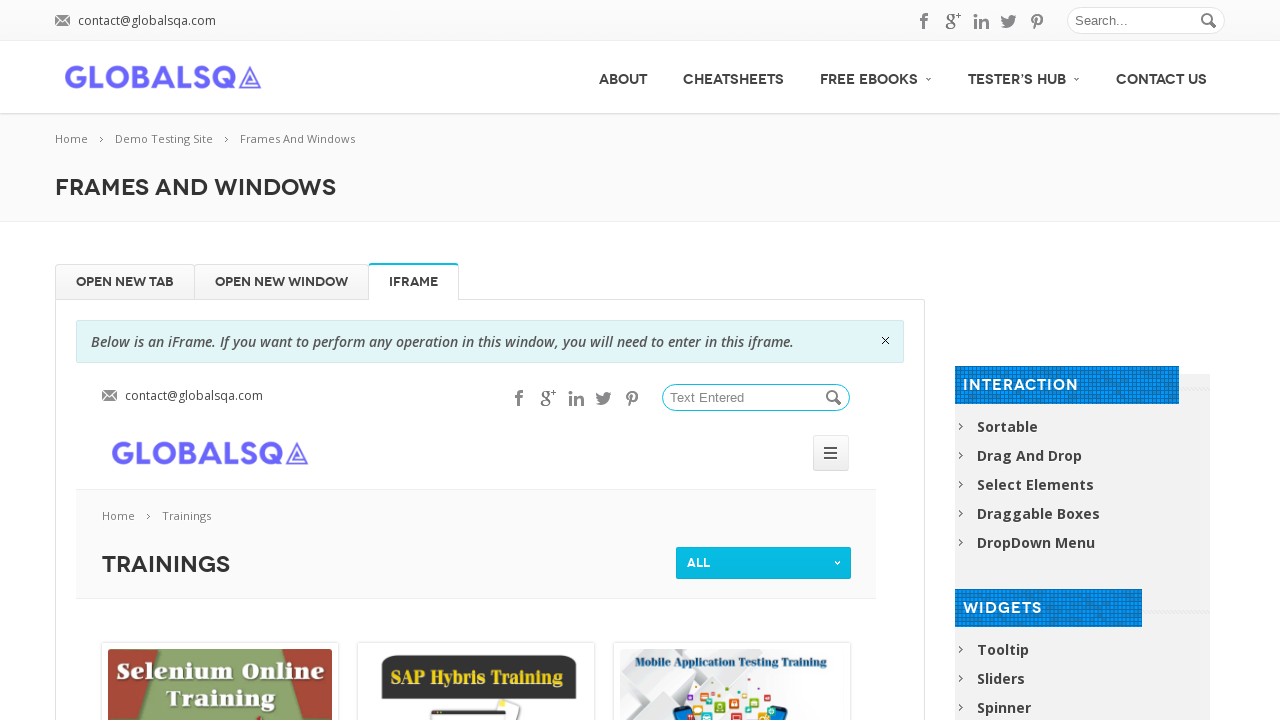

Switched back to main content and entered 'Testing Masters' in main page search field on #s
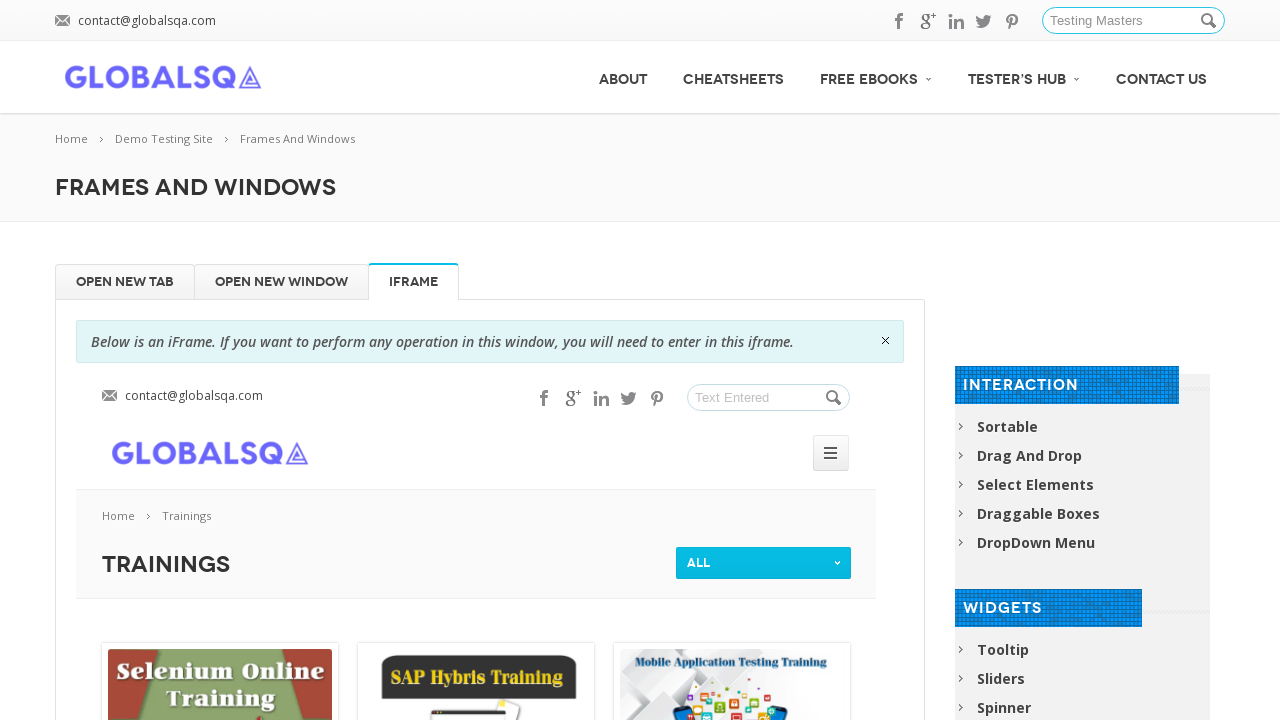

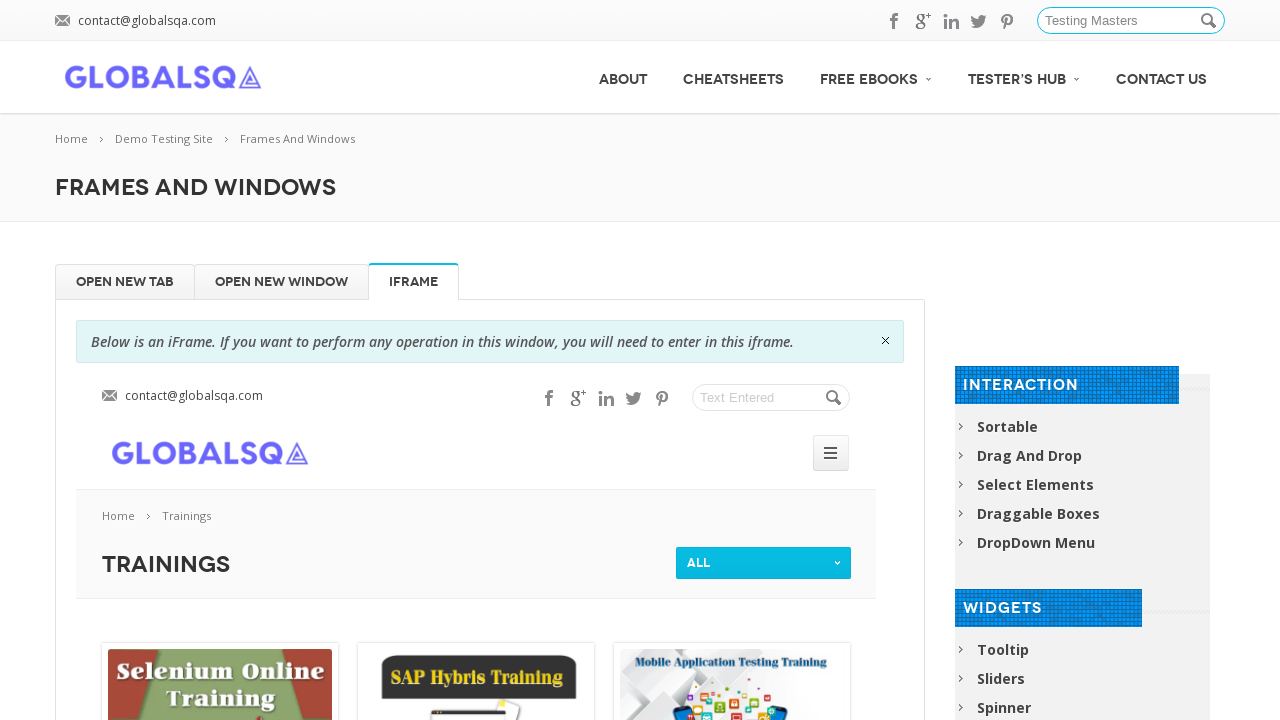